Tests negative login scenario by entering invalid credentials and verifying the error message appears

Starting URL: https://www.saucedemo.com/

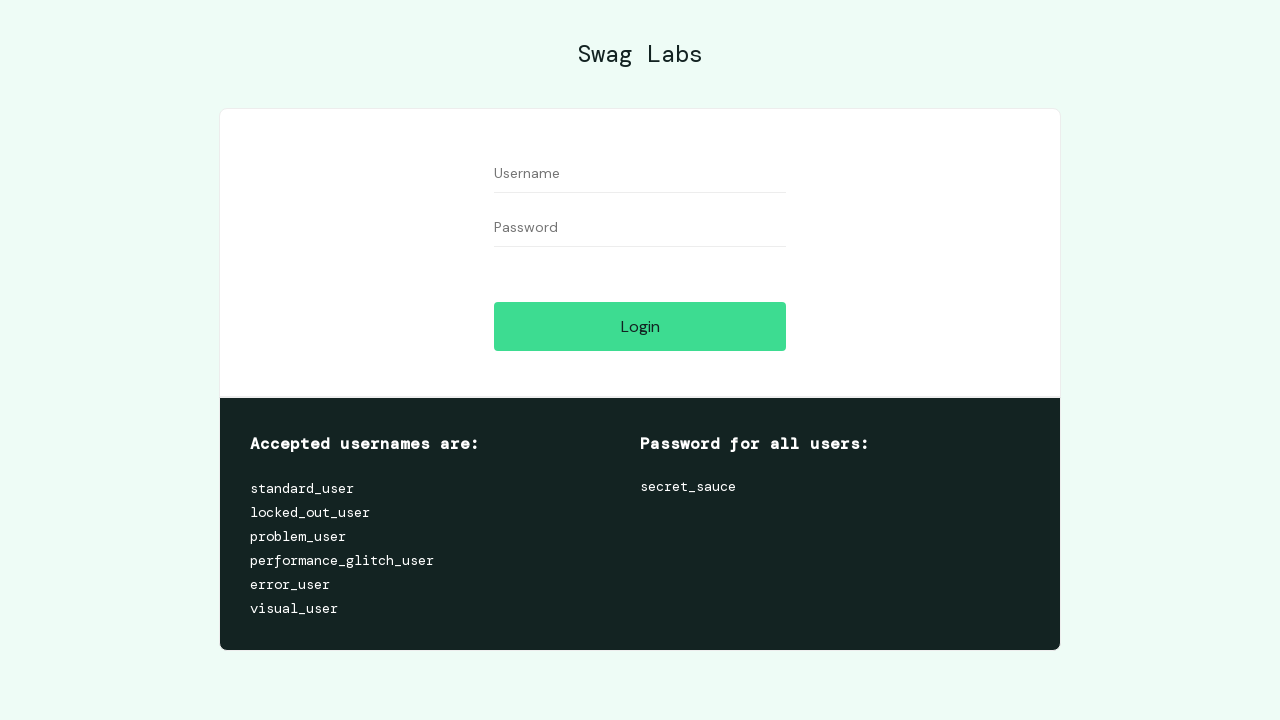

Filled username field with invalid username 'standard_user1' on input#user-name
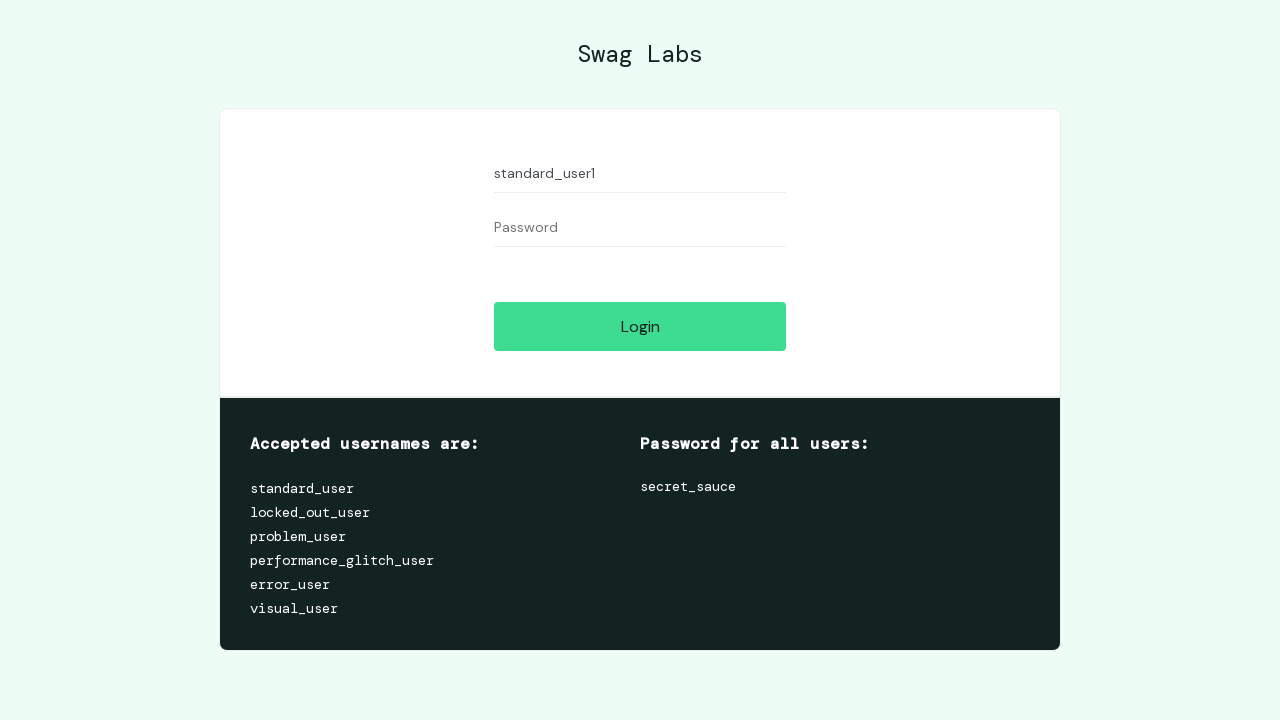

Filled password field with invalid password 'secret_sauce1' on input#password
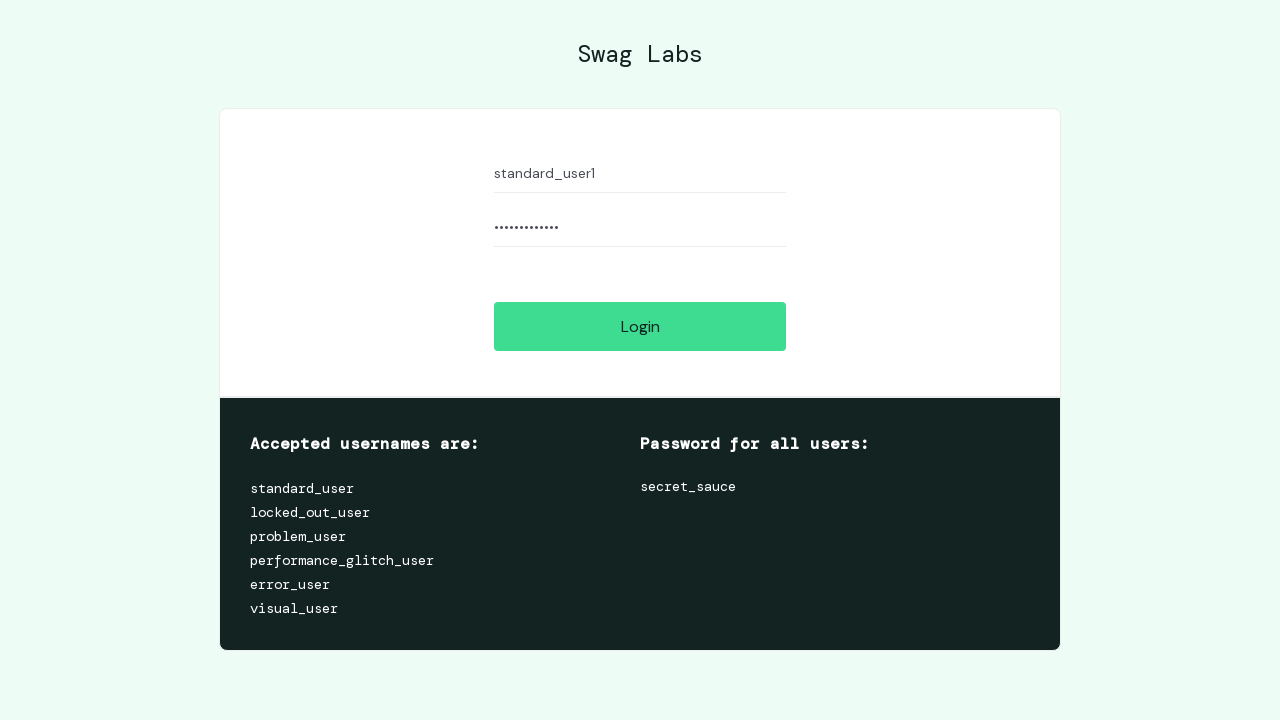

Clicked login button at (640, 326) on input.btn_action
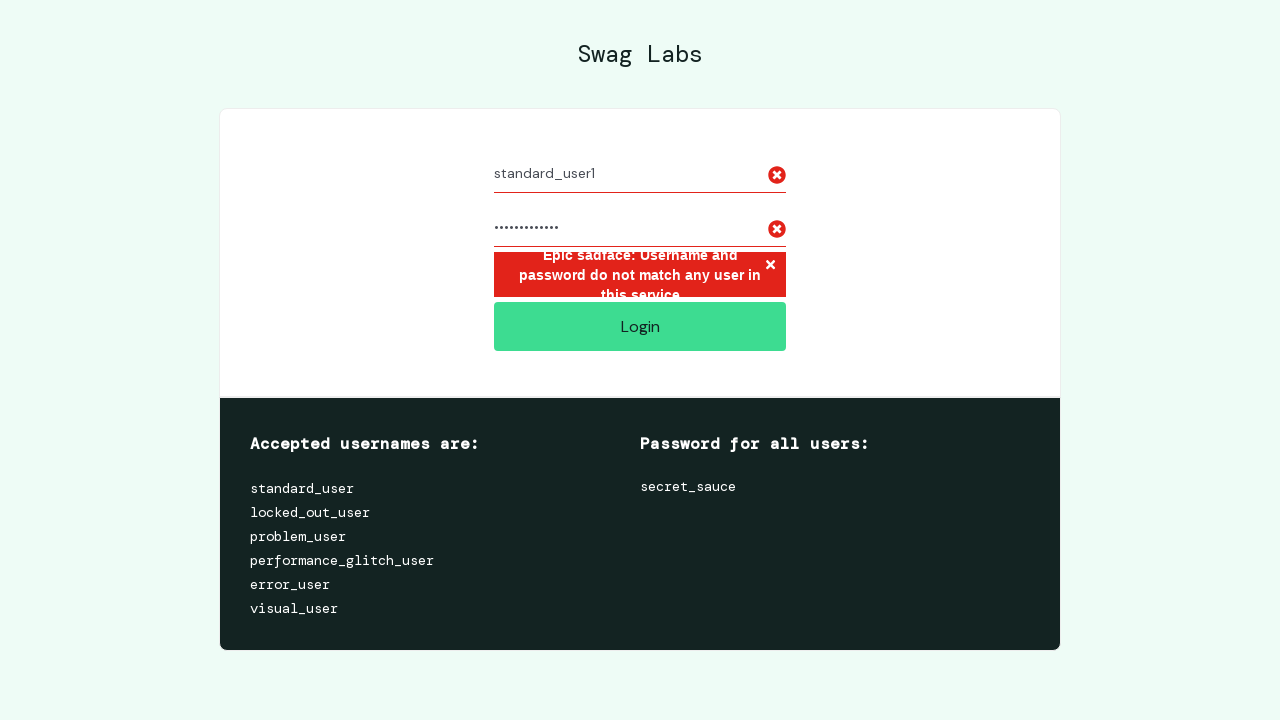

Error message appeared on login failure
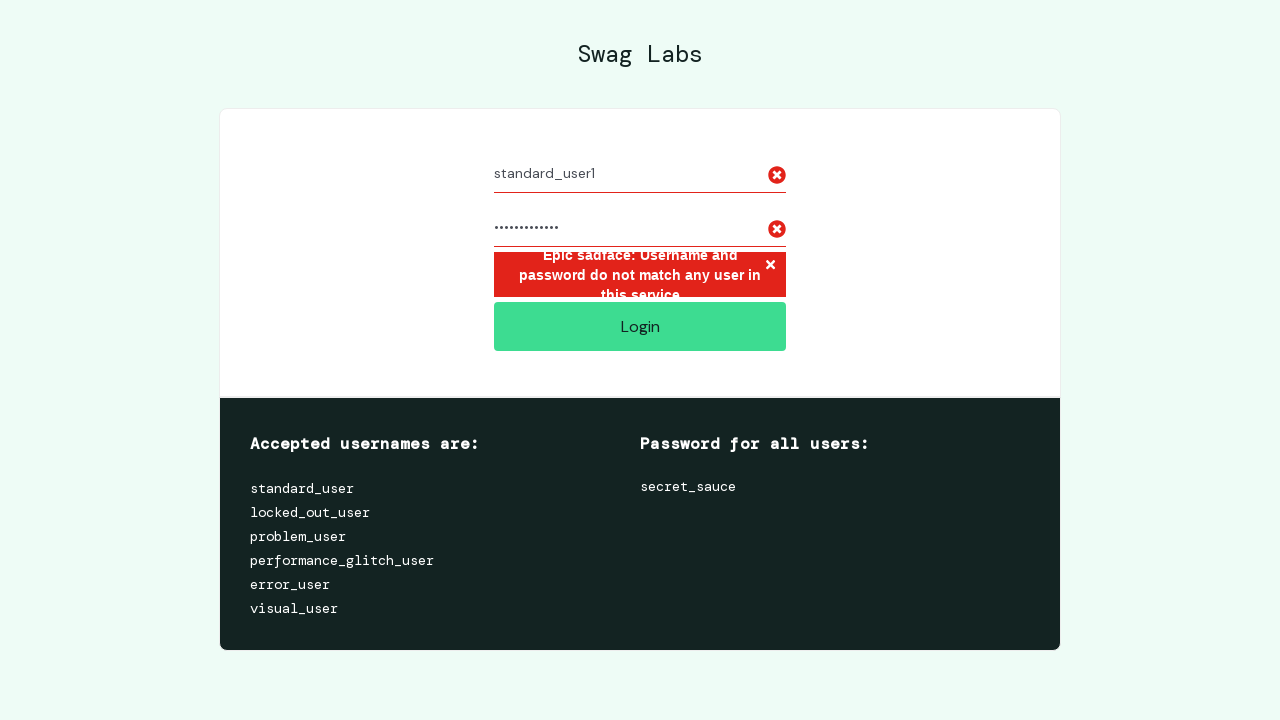

Extracted error message text
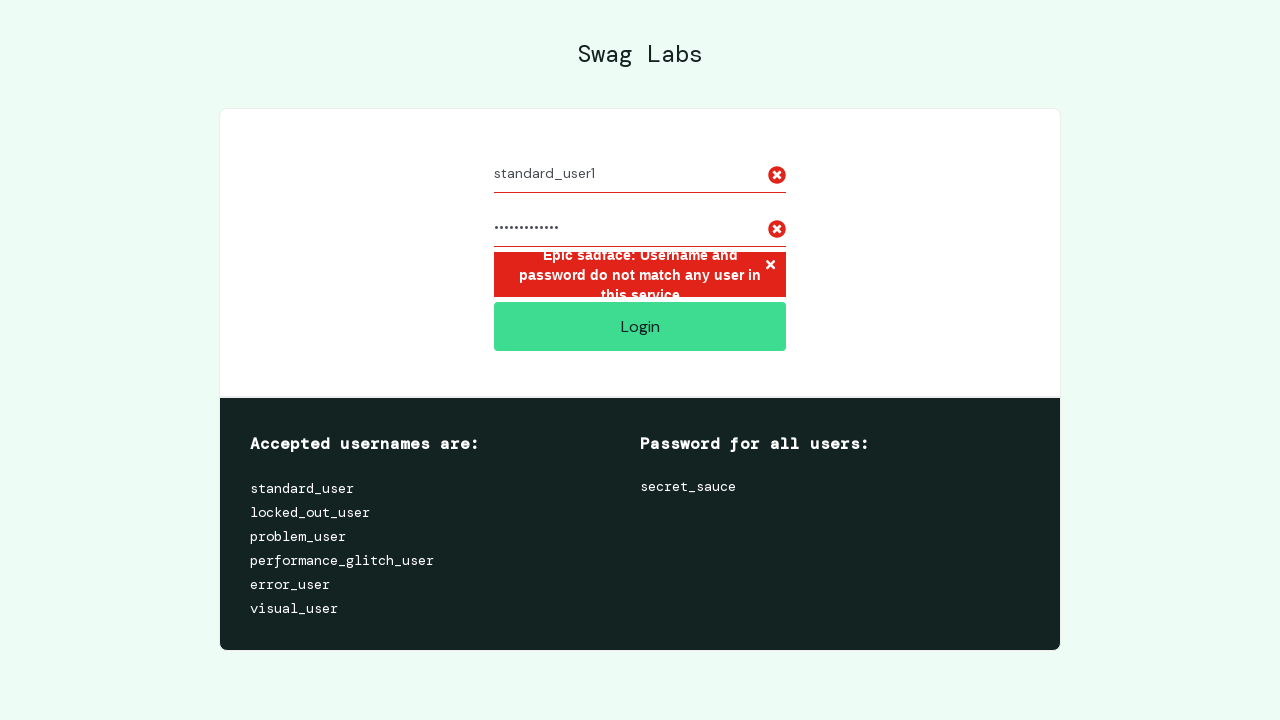

Verified error message contains expected text: 'Username and password do not match any user in this service'
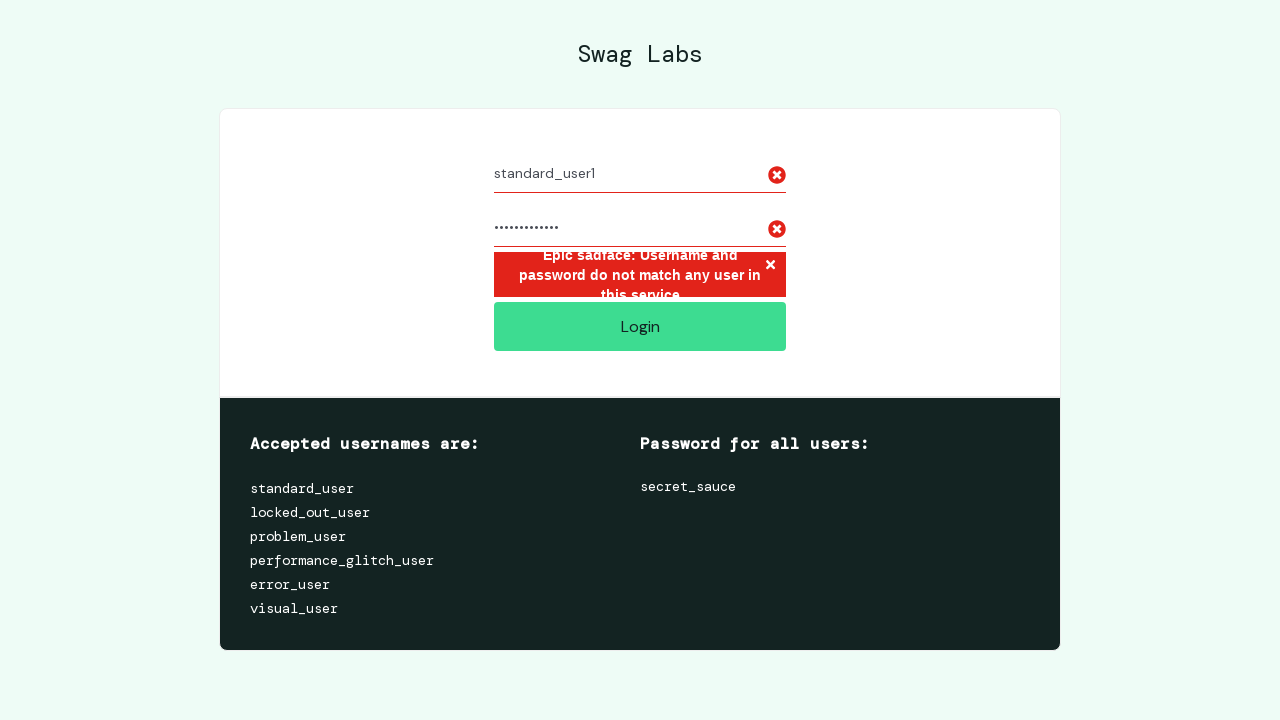

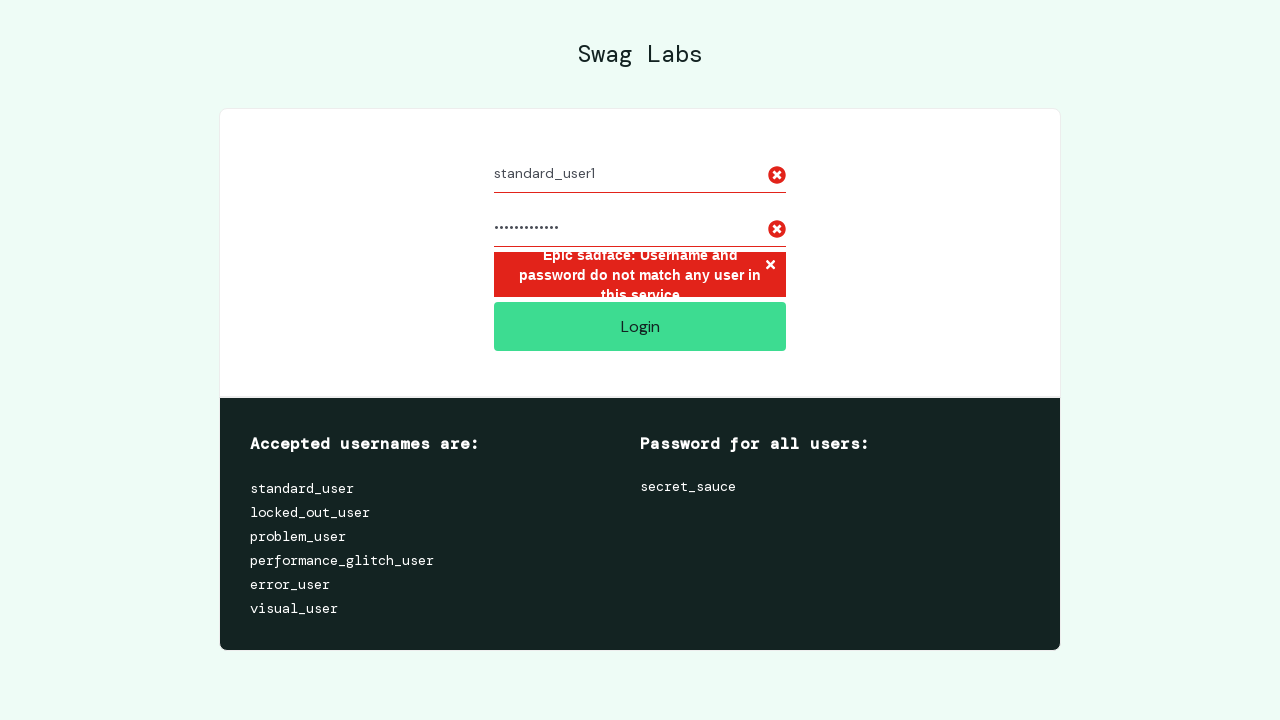